Tests radio button functionality by clicking on two different radio buttons and verifying their selection state

Starting URL: https://rahulshettyacademy.com/AutomationPractice/

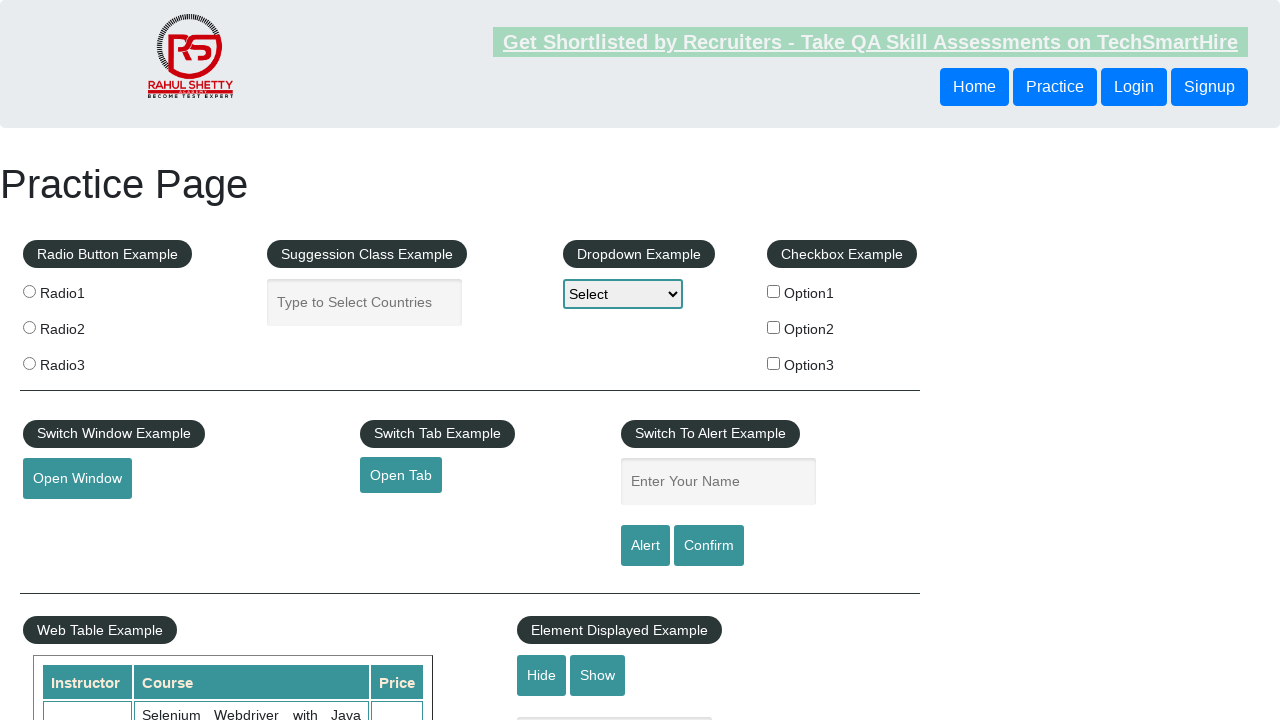

Located first radio button element
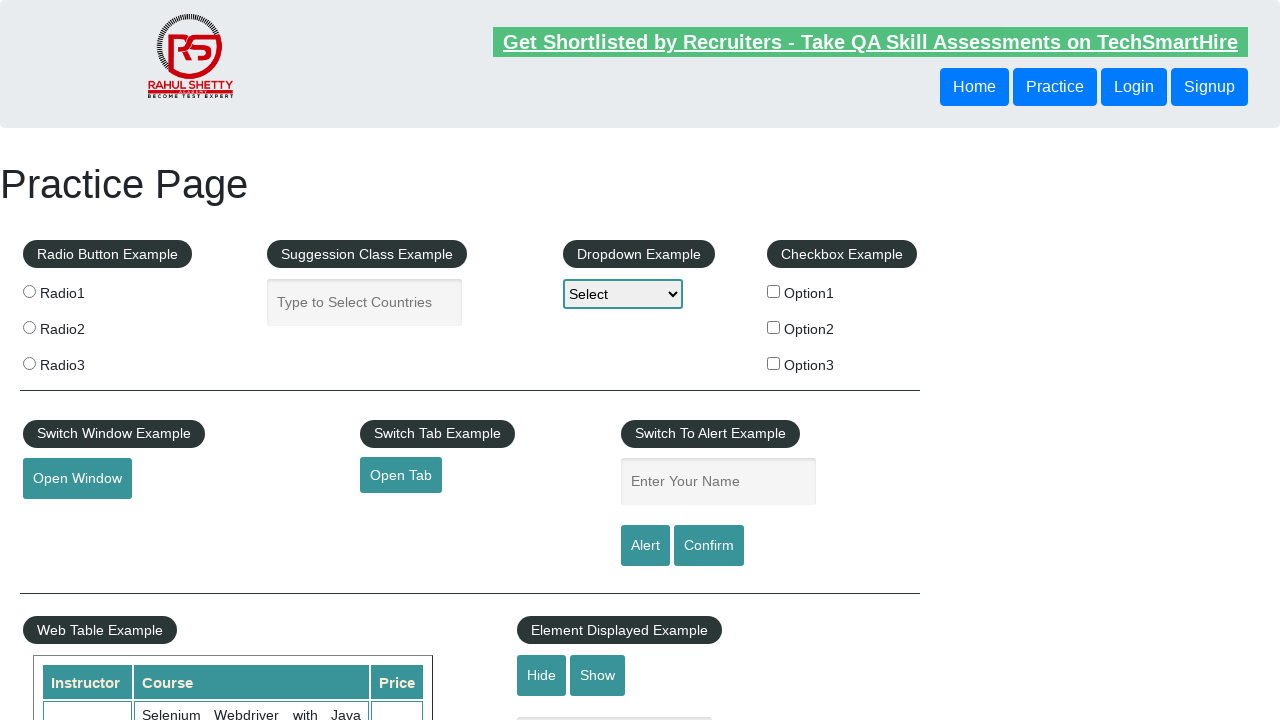

Checked initial state of first radio button
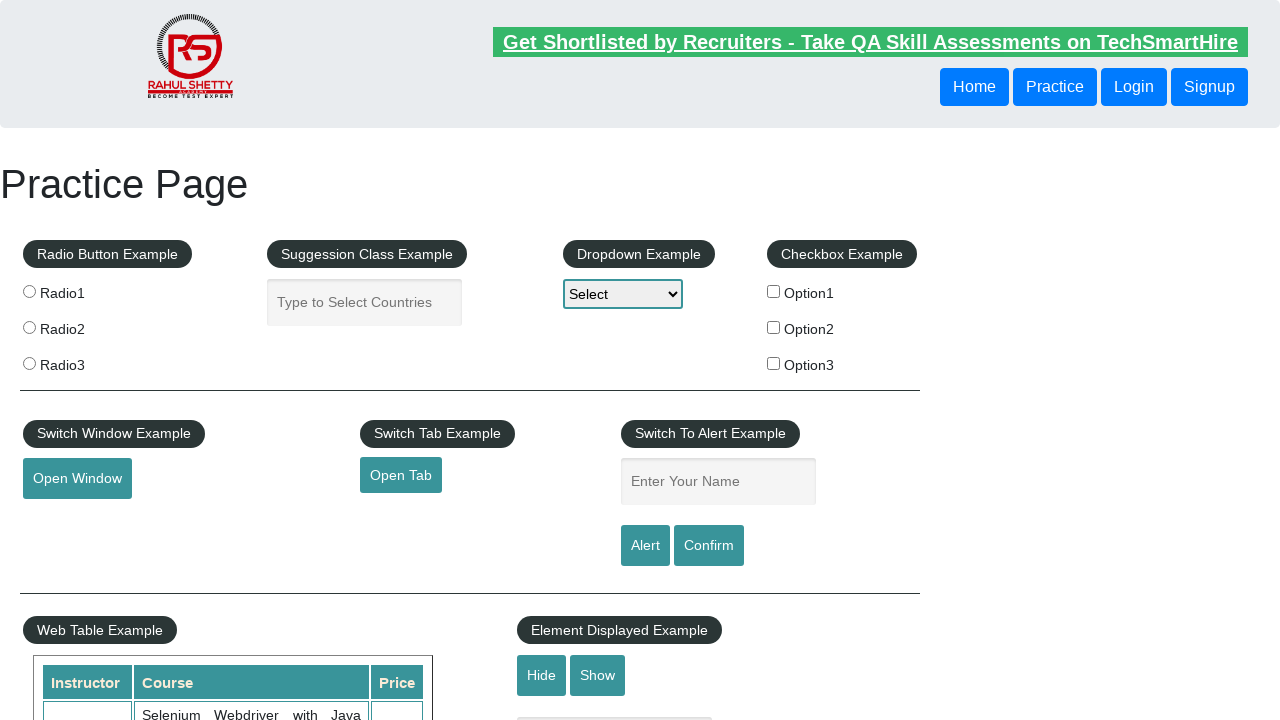

Clicked first radio button at (29, 291) on (//input[@value='radio1'])[1]
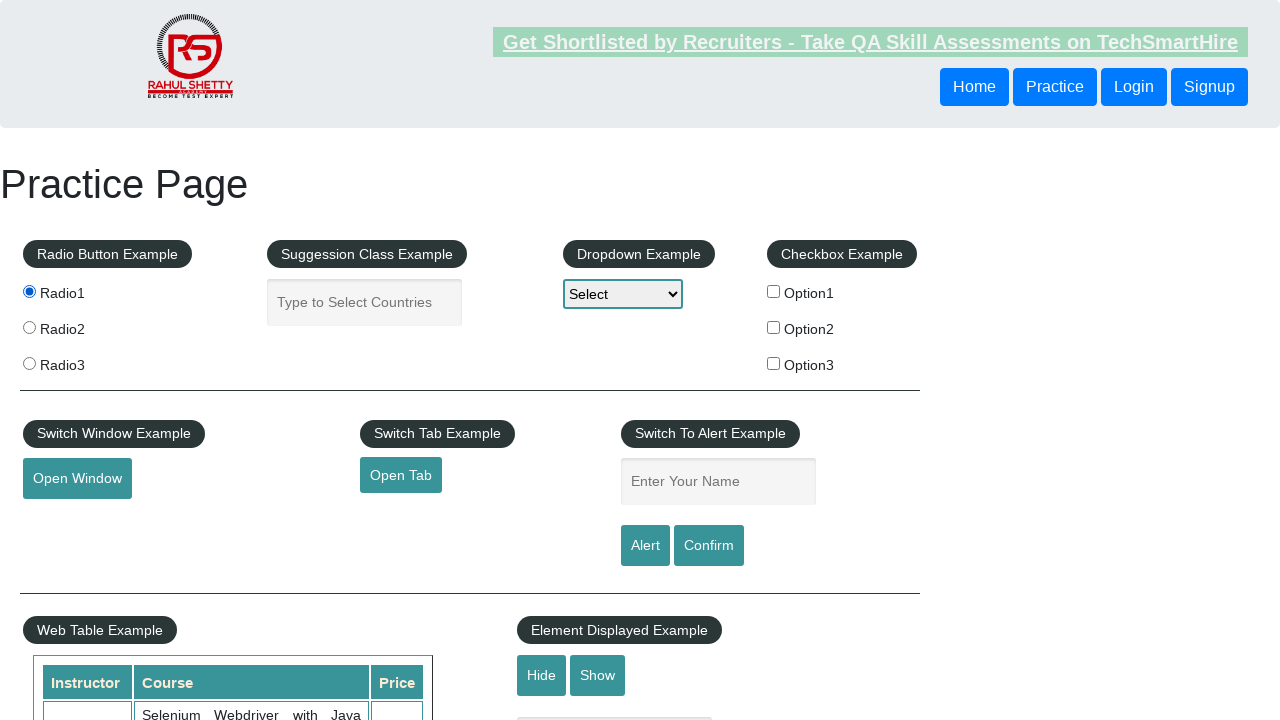

Waited for first radio button click to complete
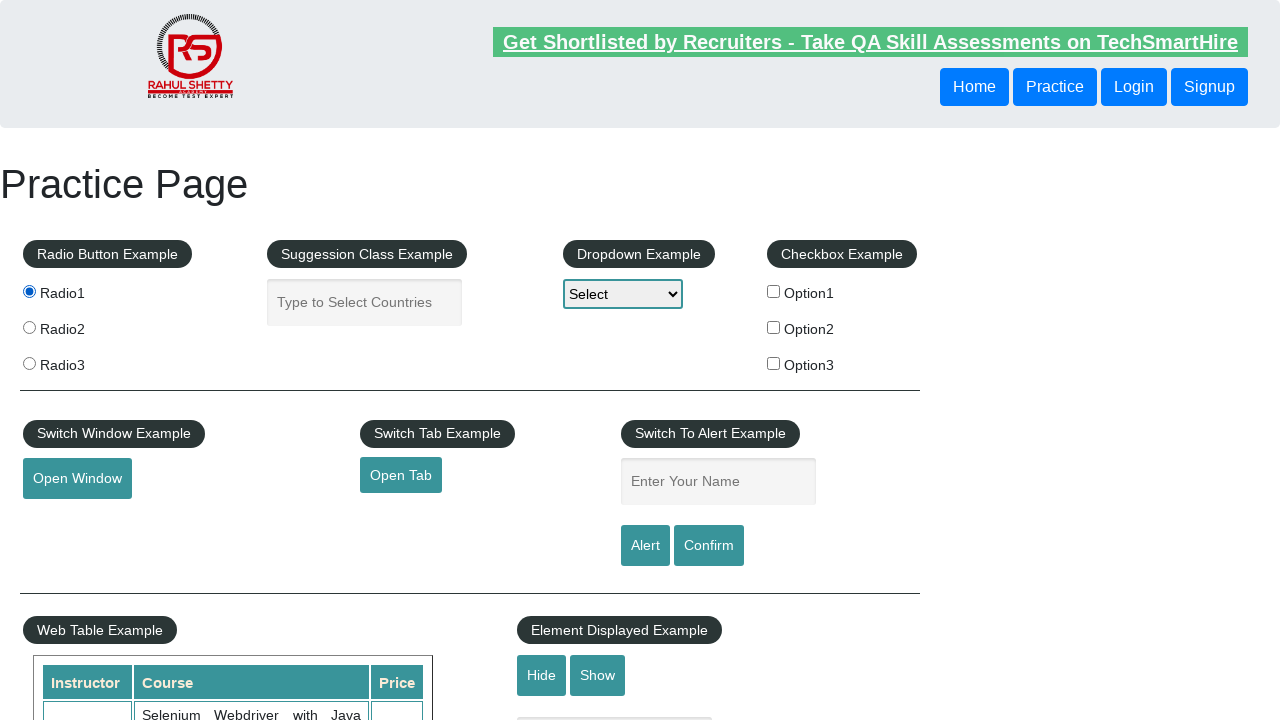

Located second radio button element
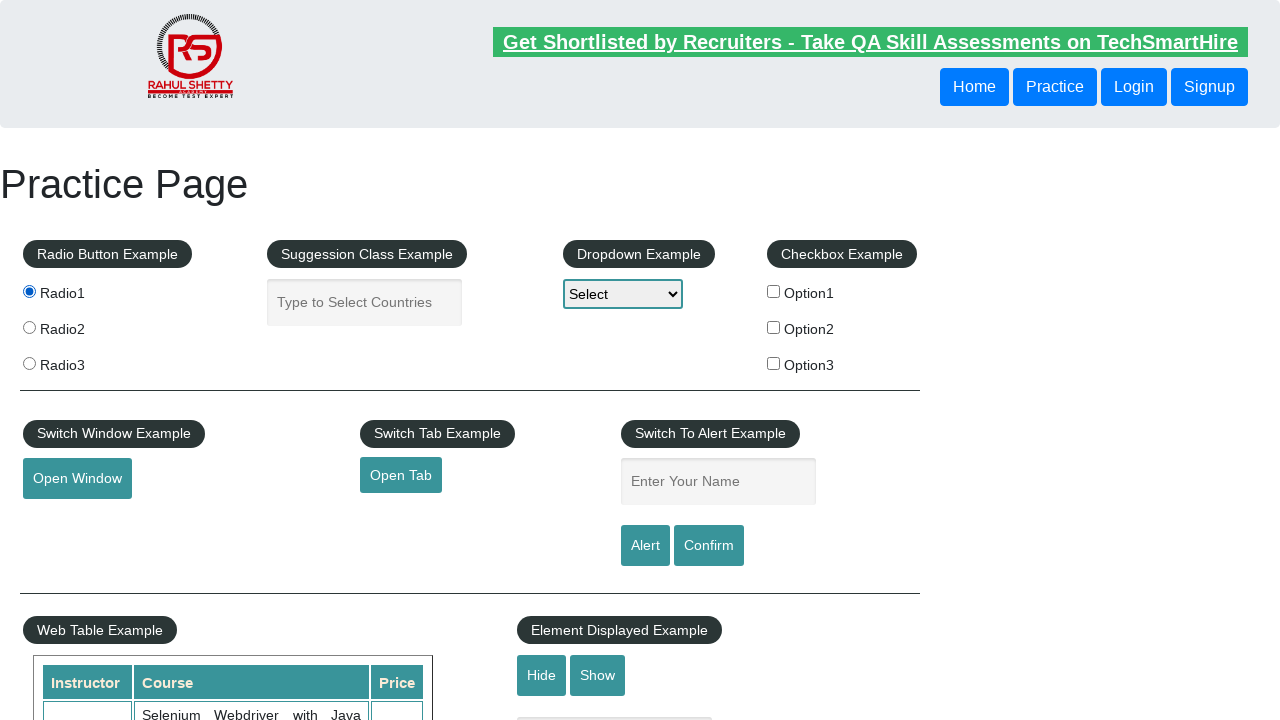

Checked selection state of second radio button
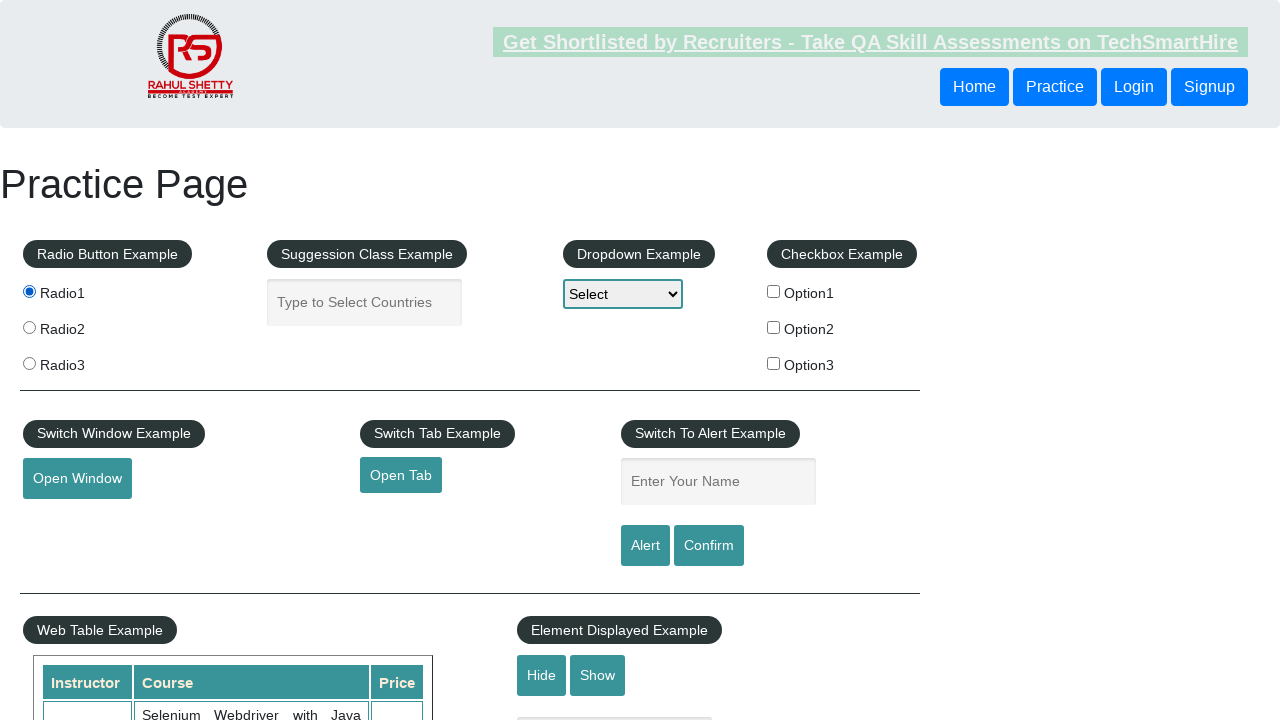

Clicked second radio button at (29, 327) on (//input[@value='radio2'])[1]
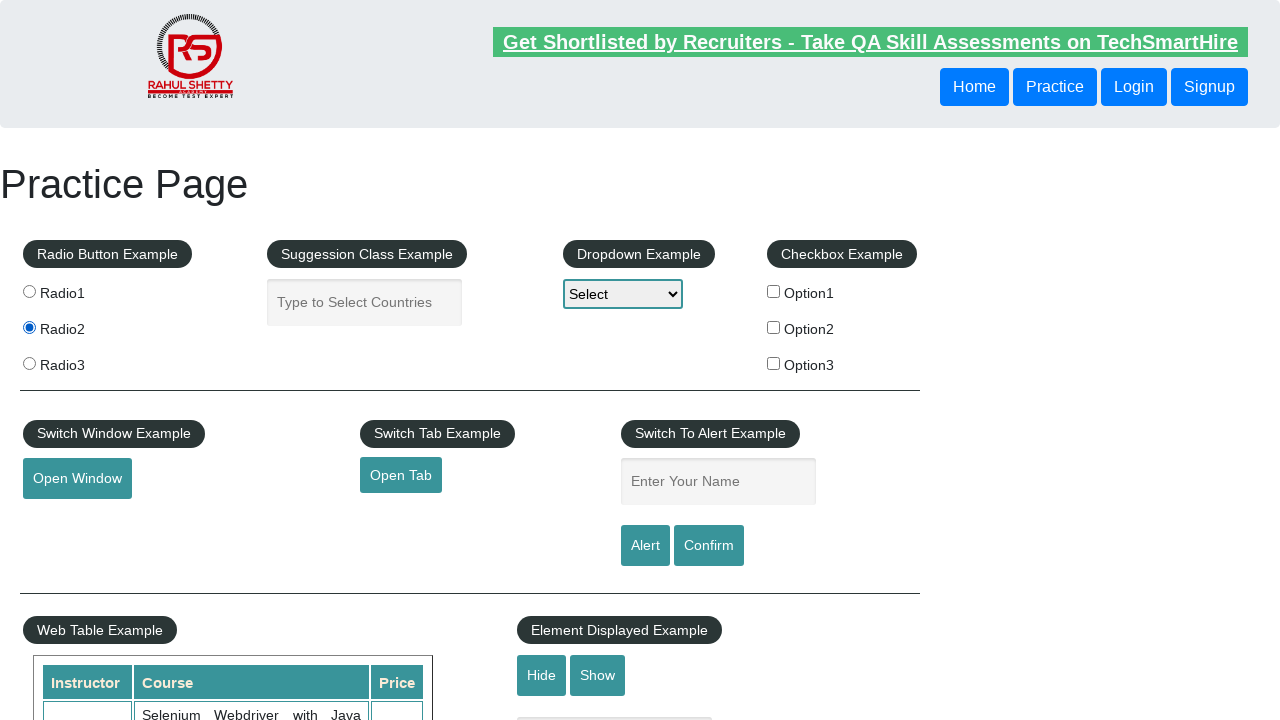

Waited for second radio button click to complete
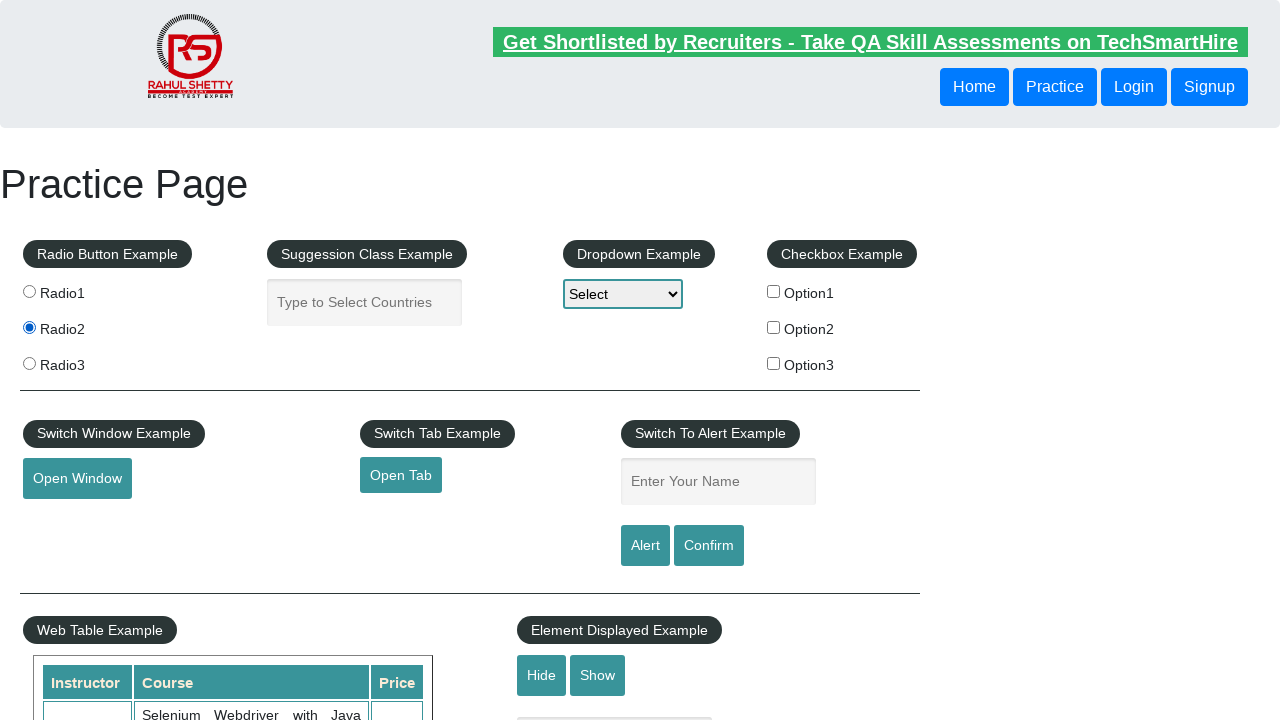

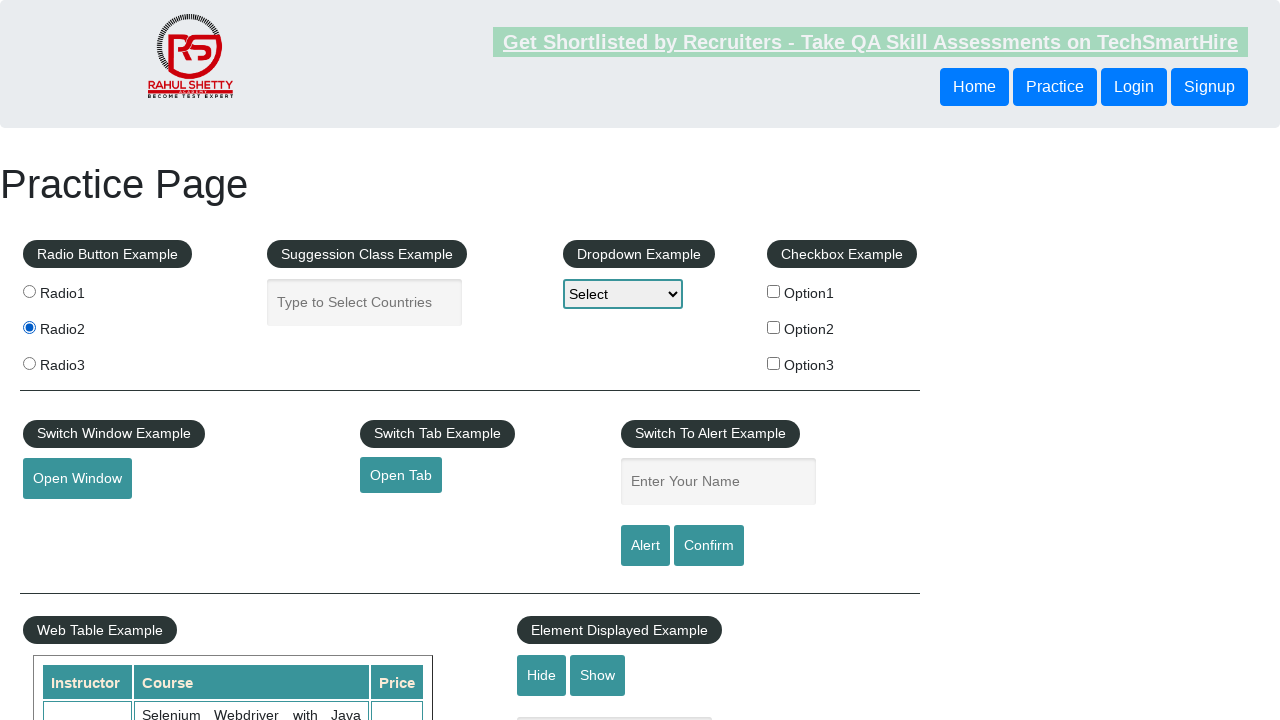